Tests links functionality by clicking on Links menu and navigating to a specific link

Starting URL: https://demoqa.com/elements

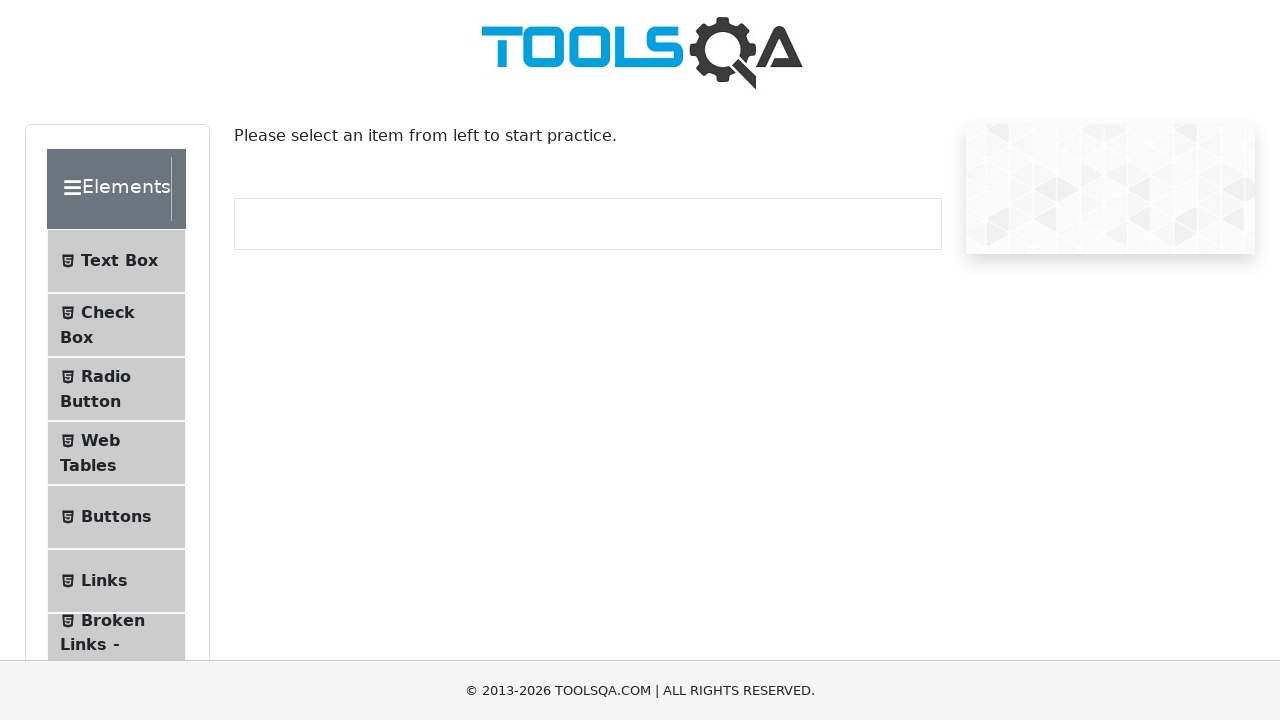

Scrolled down 350 pixels to reveal menu items
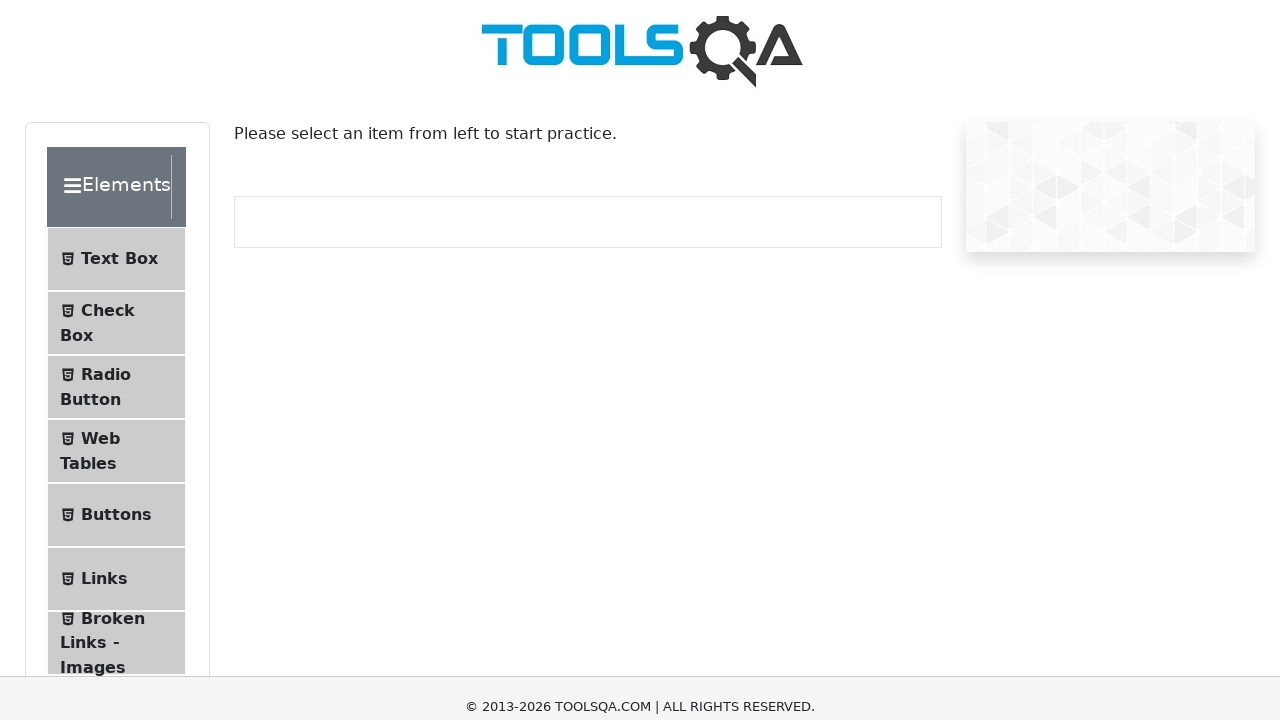

Clicked on Links menu item at (104, 231) on xpath=//span[normalize-space()='Links']
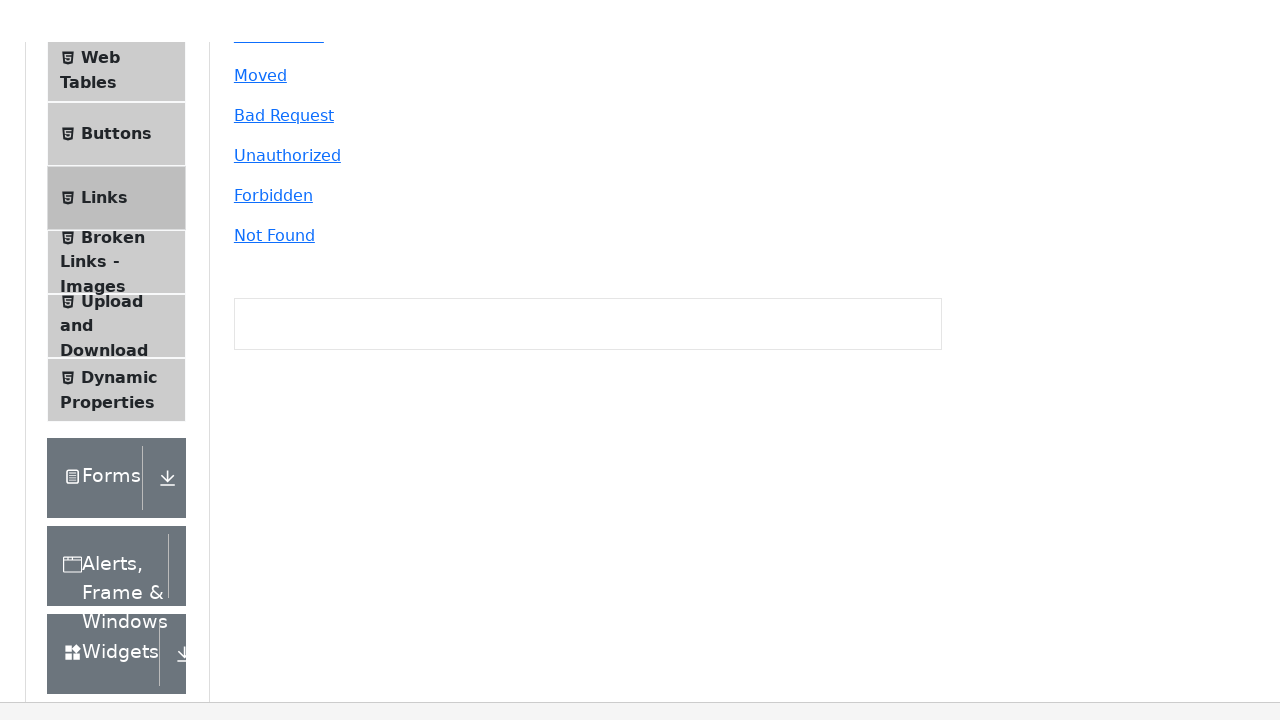

Located Forbidden link element
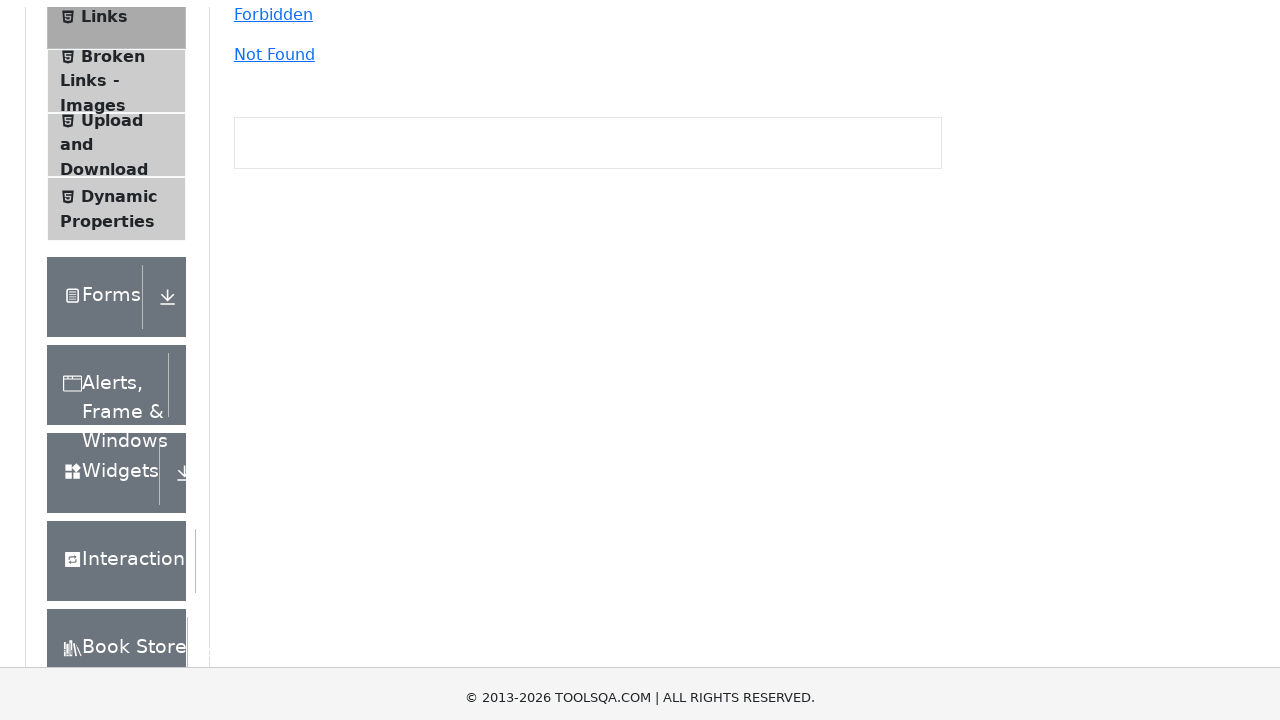

Scrolled Forbidden link into view
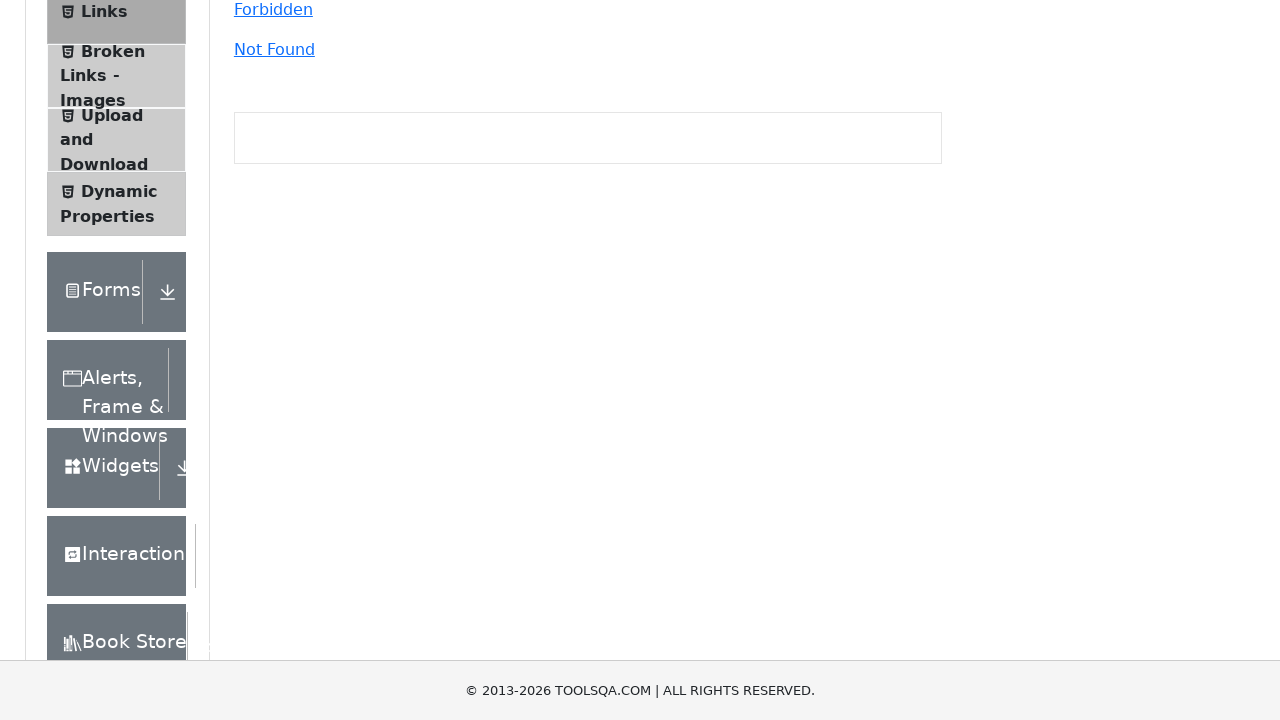

Clicked on Forbidden link to navigate at (273, 10) on text=Forbidden
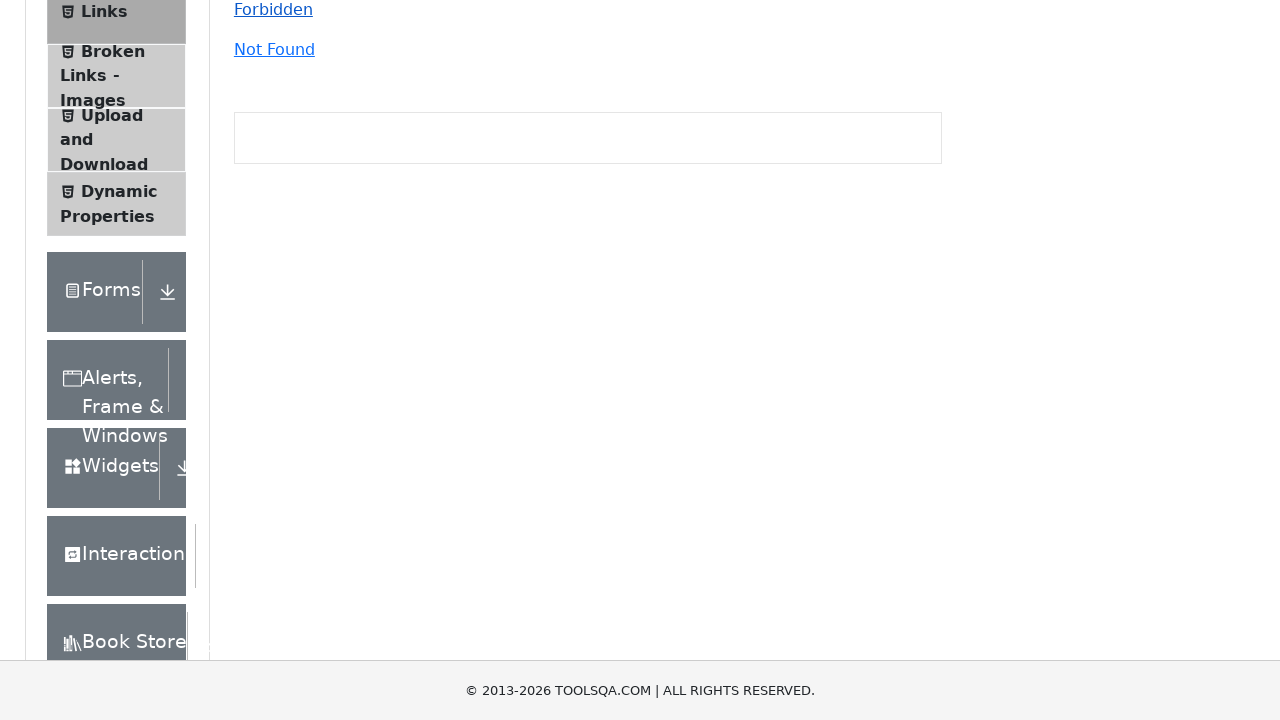

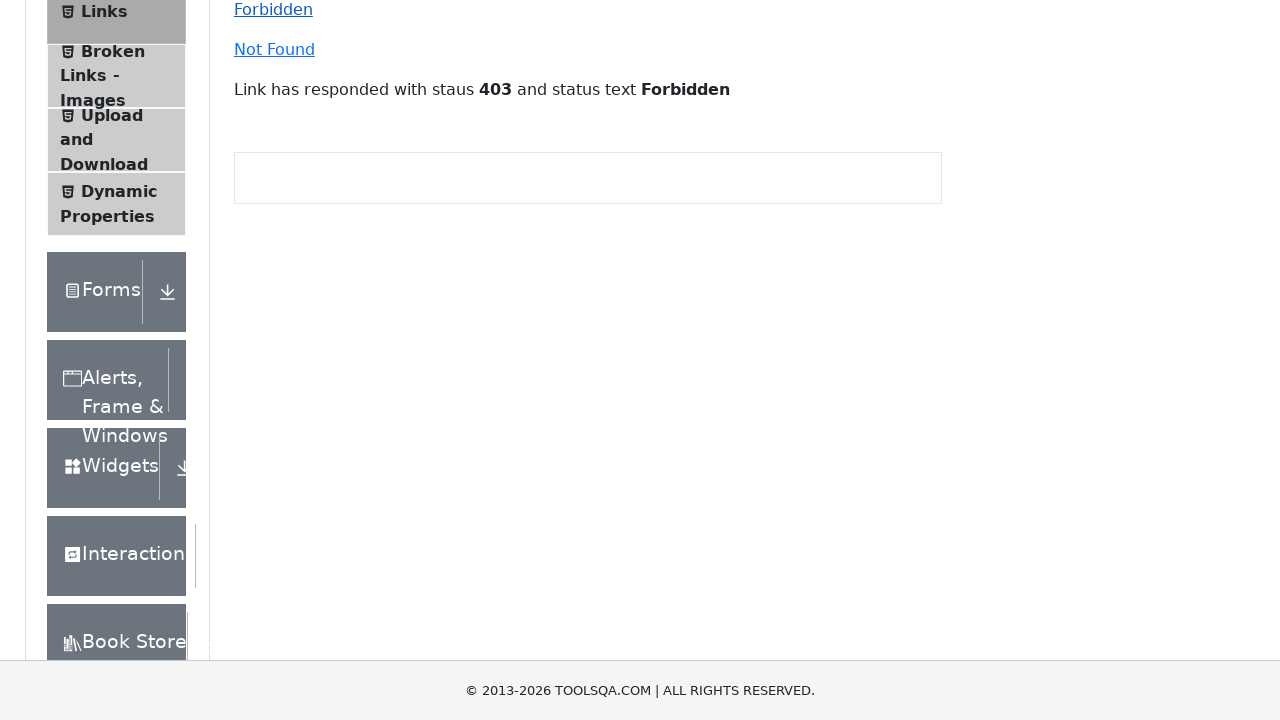